Tests form submission by handling an unexpected alert on page load, then filling first name and last name fields and clicking submit

Starting URL: http://only-testing-blog.blogspot.in/2014/06/alert_6.html

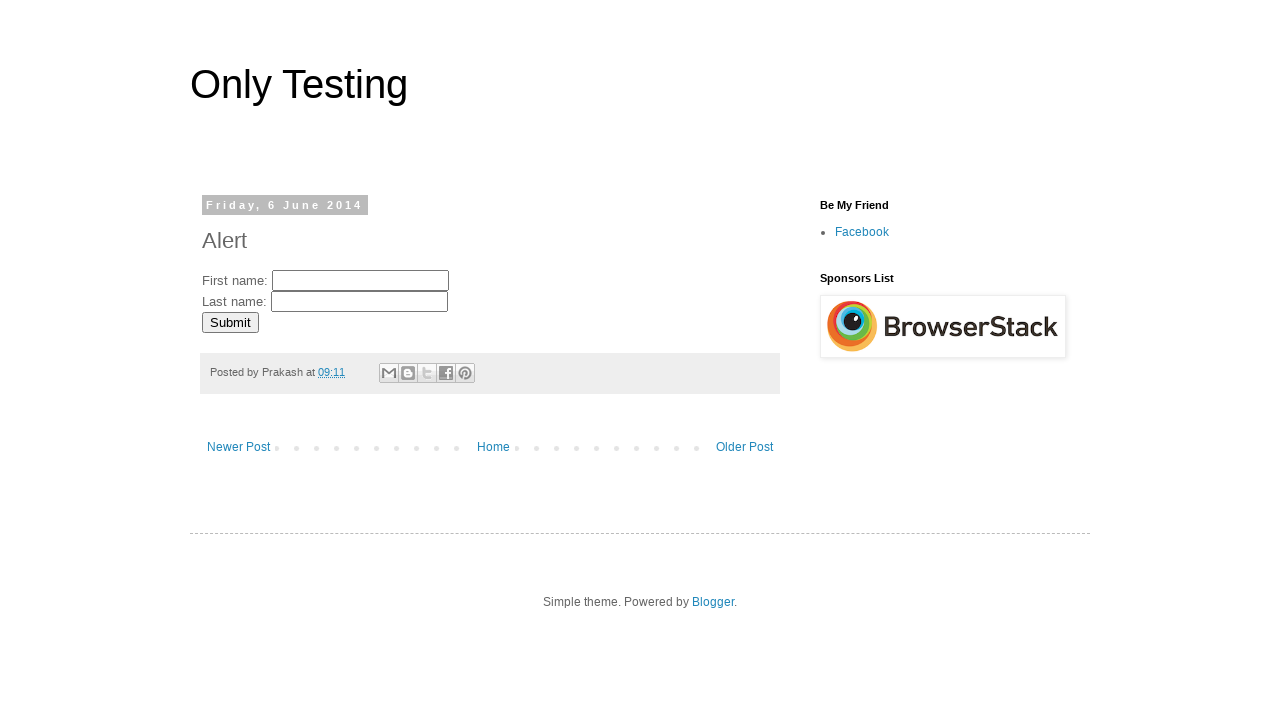

Set up dialog handler to accept unexpected alerts
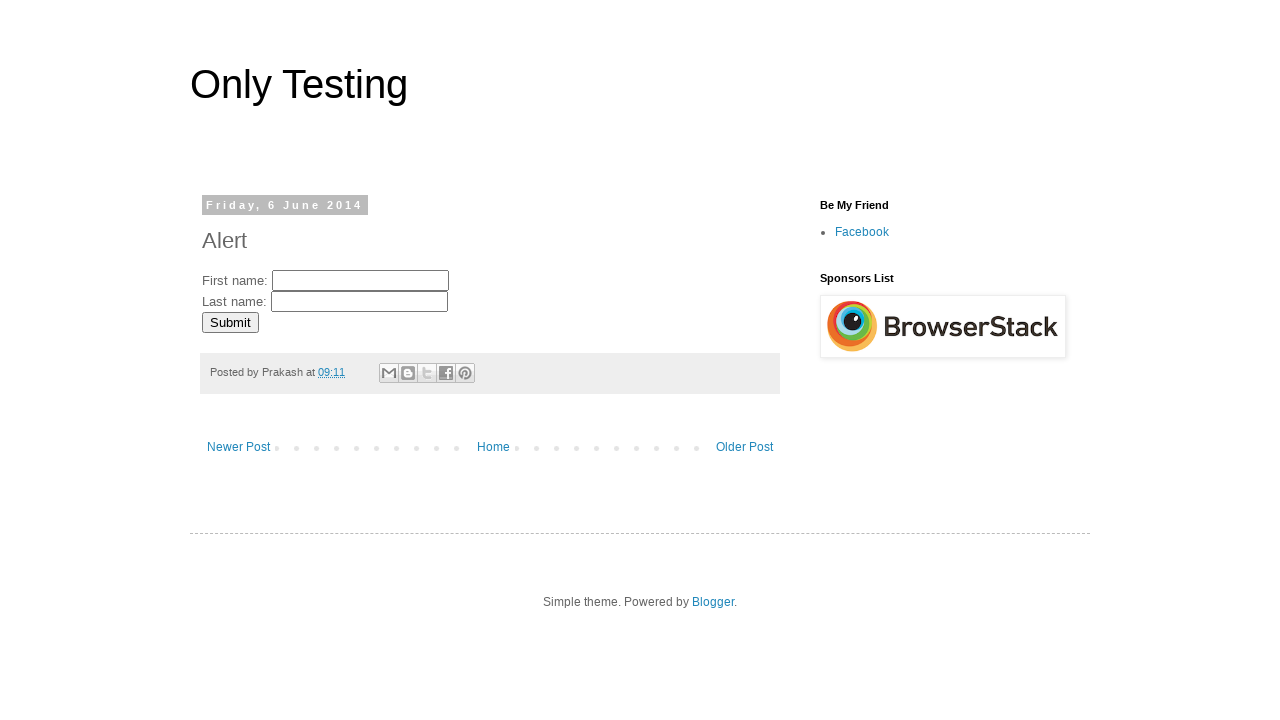

Filled first name field with 'John' on input[name='fname']
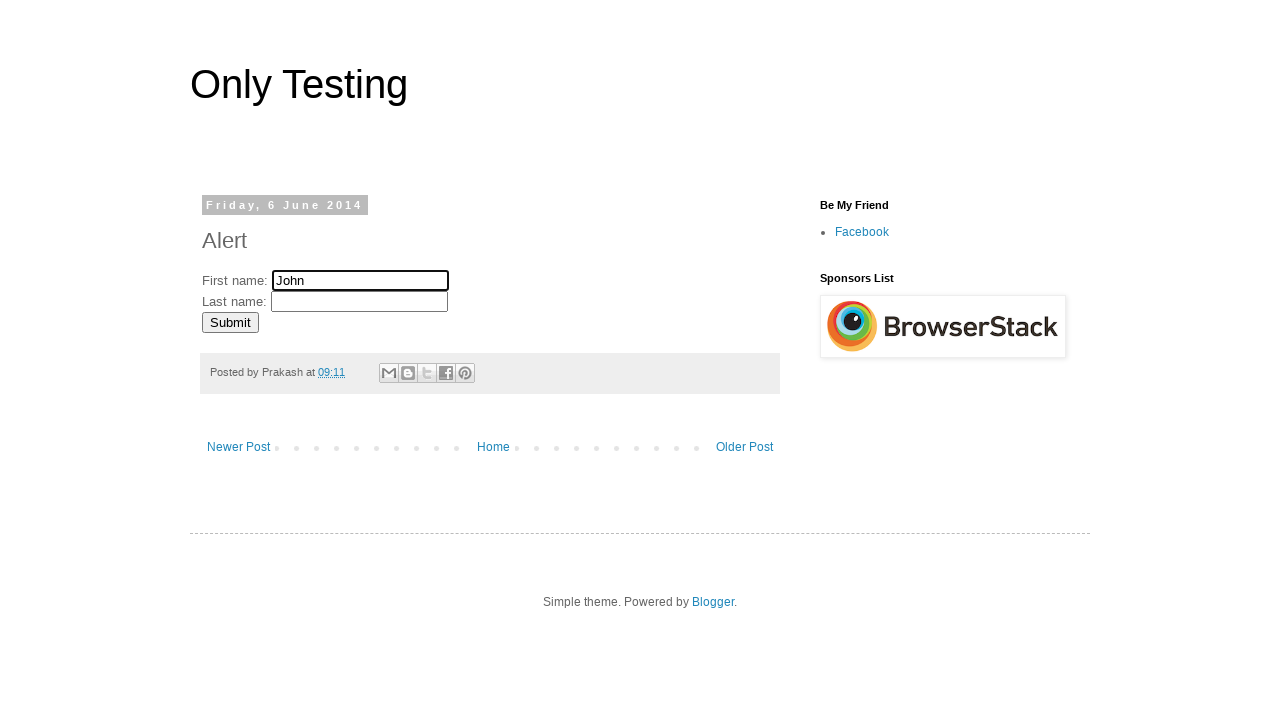

Filled last name field with 'Smith' on input[name='lname']
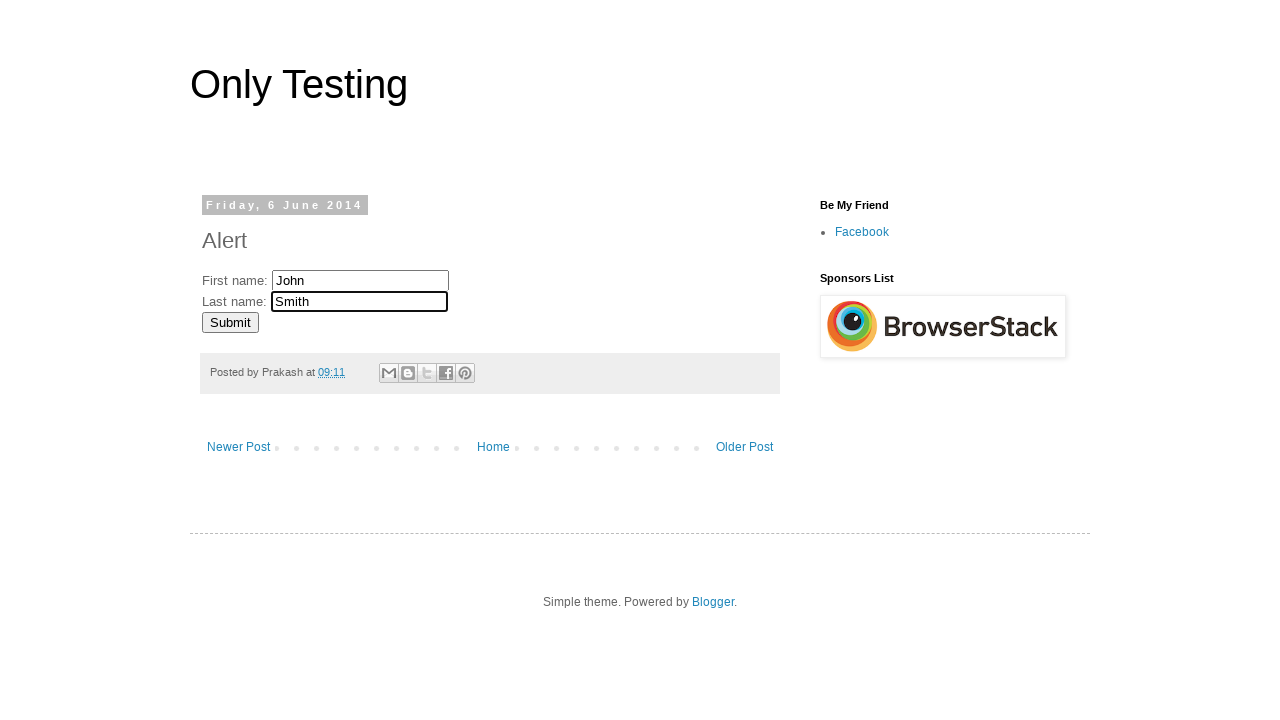

Clicked submit button to submit form at (230, 322) on input[type='submit']
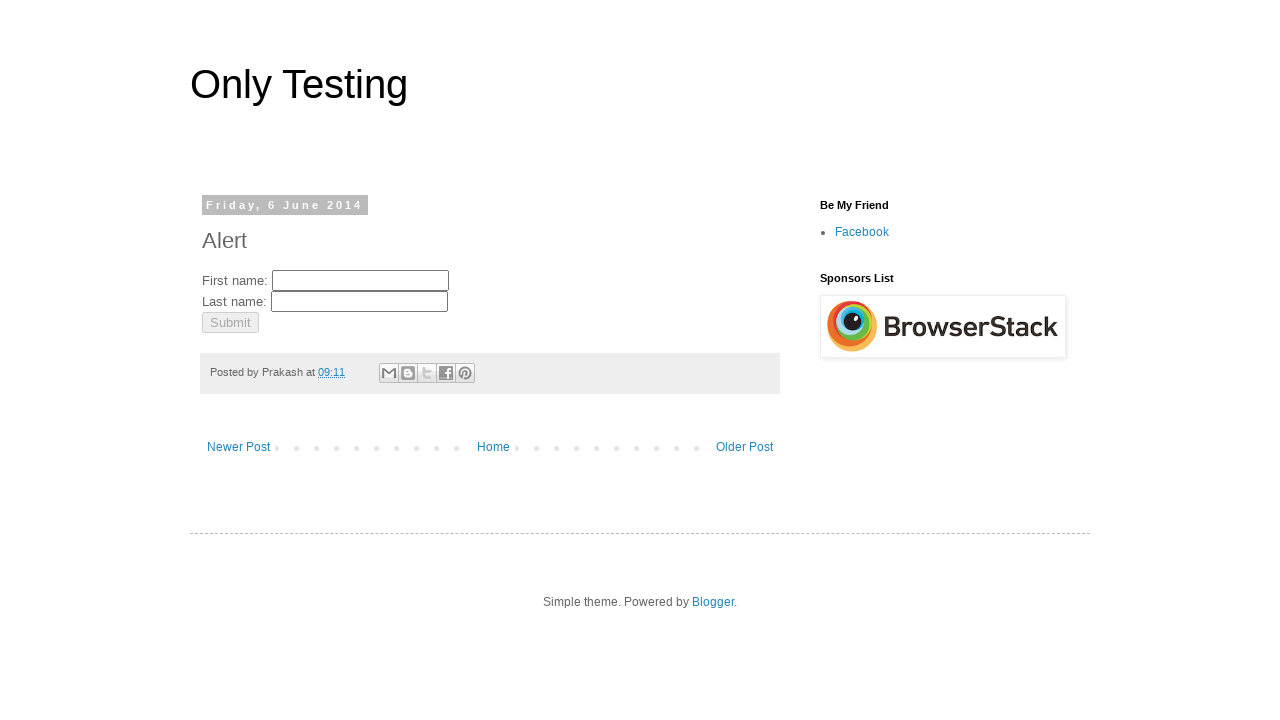

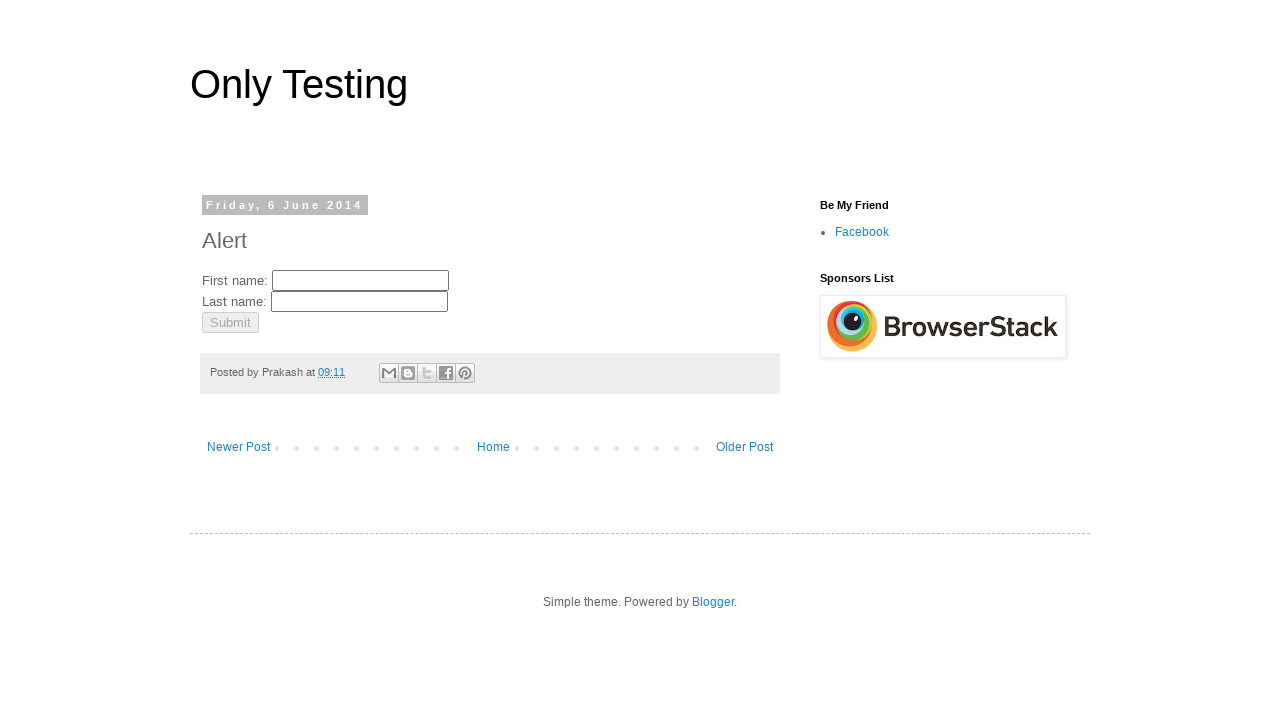